Navigates to talto.cc website and verifies that section list items with images are loaded on the page

Starting URL: https://talto.cc/

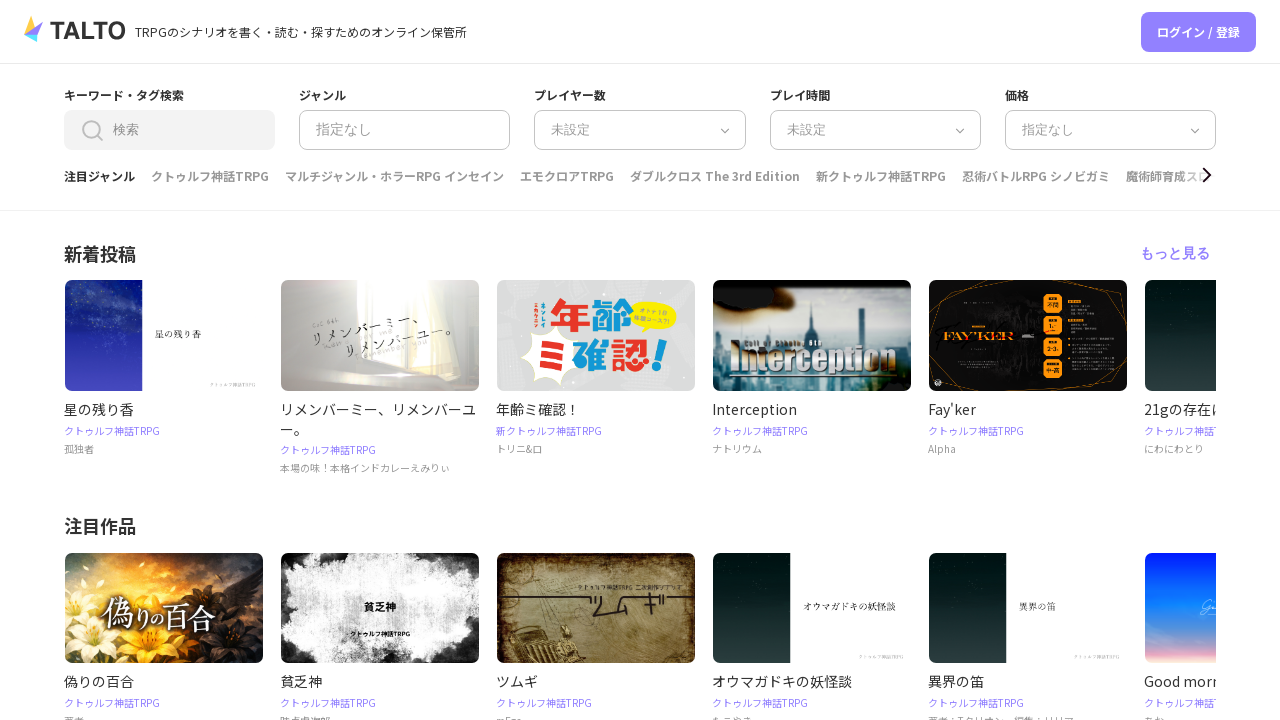

Navigated to talto.cc website
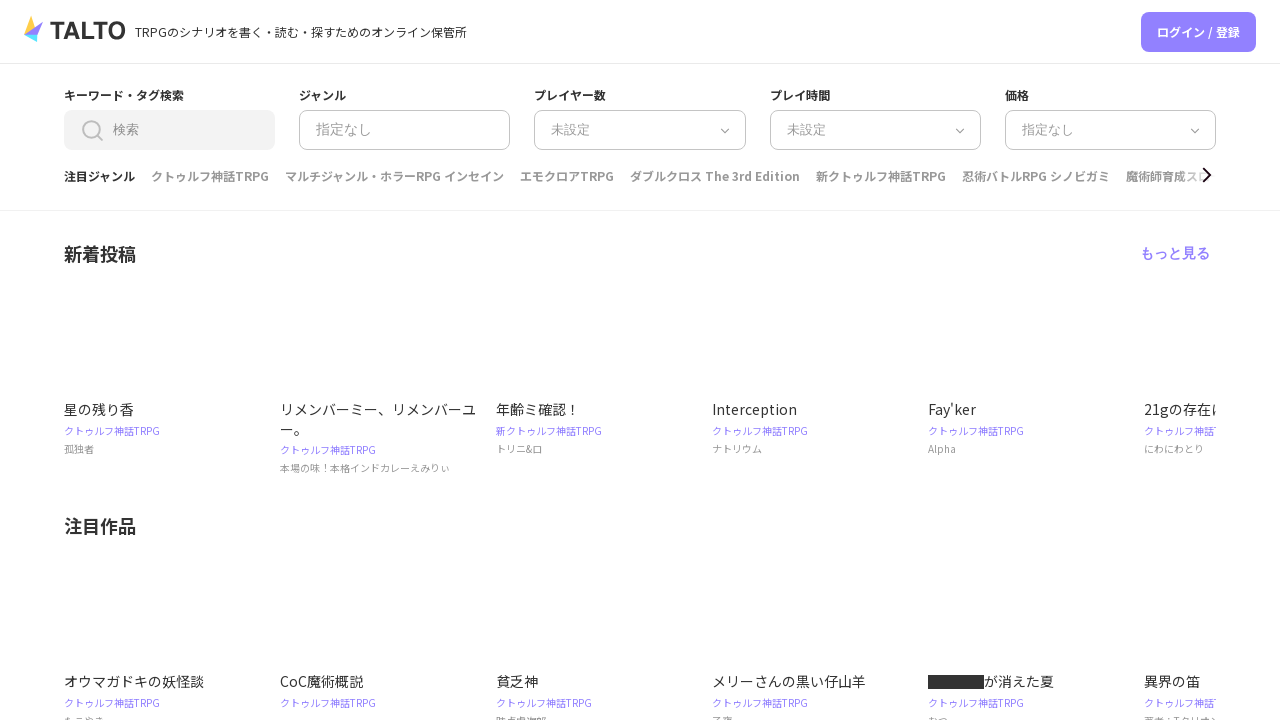

Section list items loaded on the page
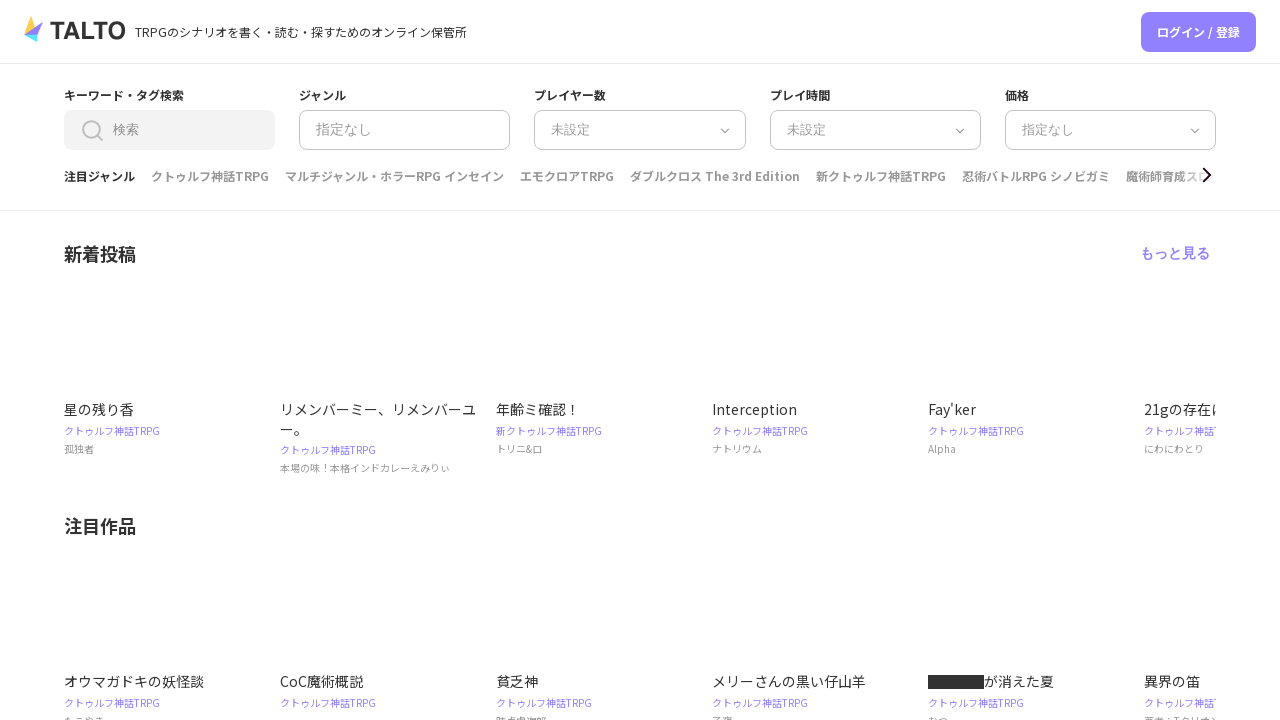

Images within section list items verified as loaded
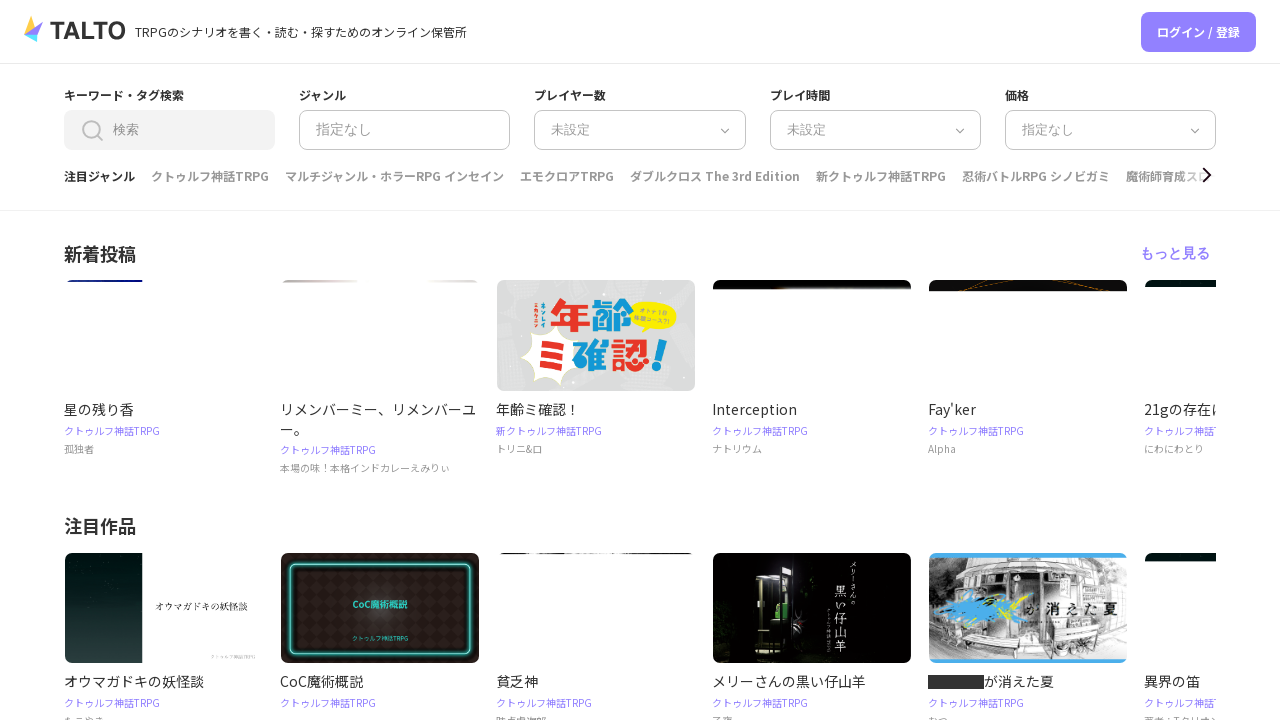

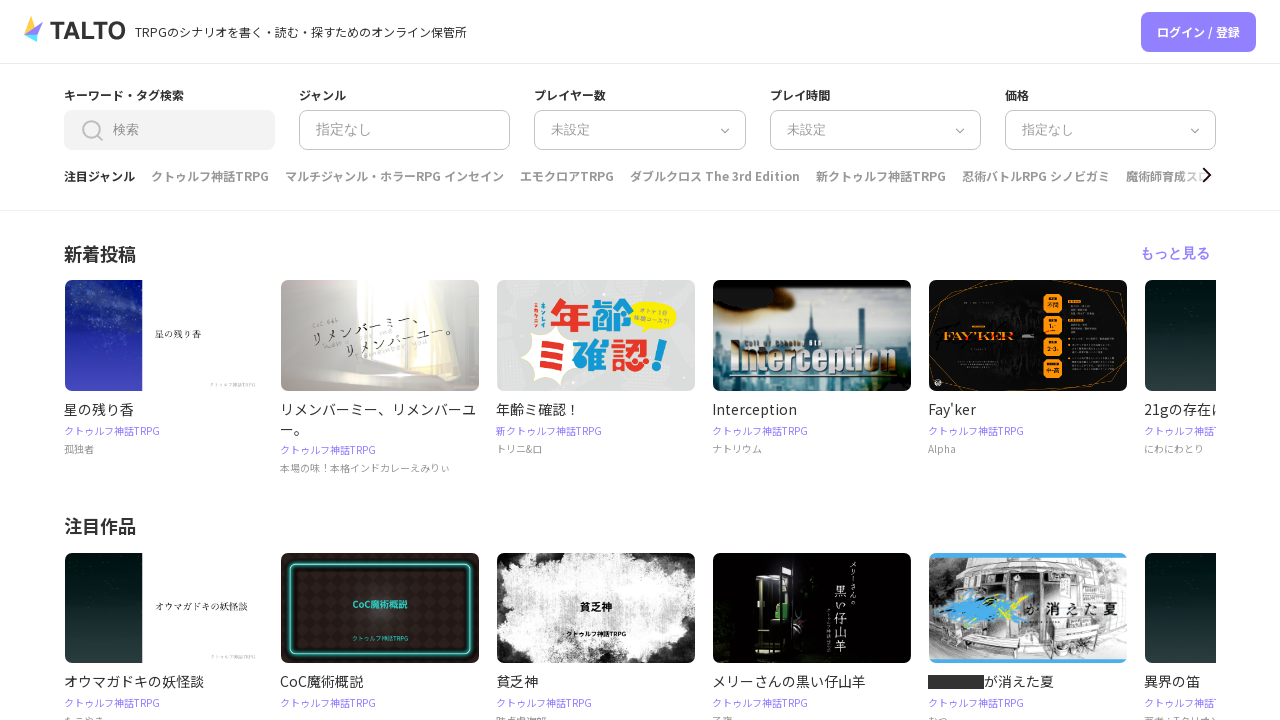